Tests jQuery UI datepicker functionality by opening the datepicker widget and selecting a specific date from the calendar

Starting URL: https://jqueryui.com/datepicker/

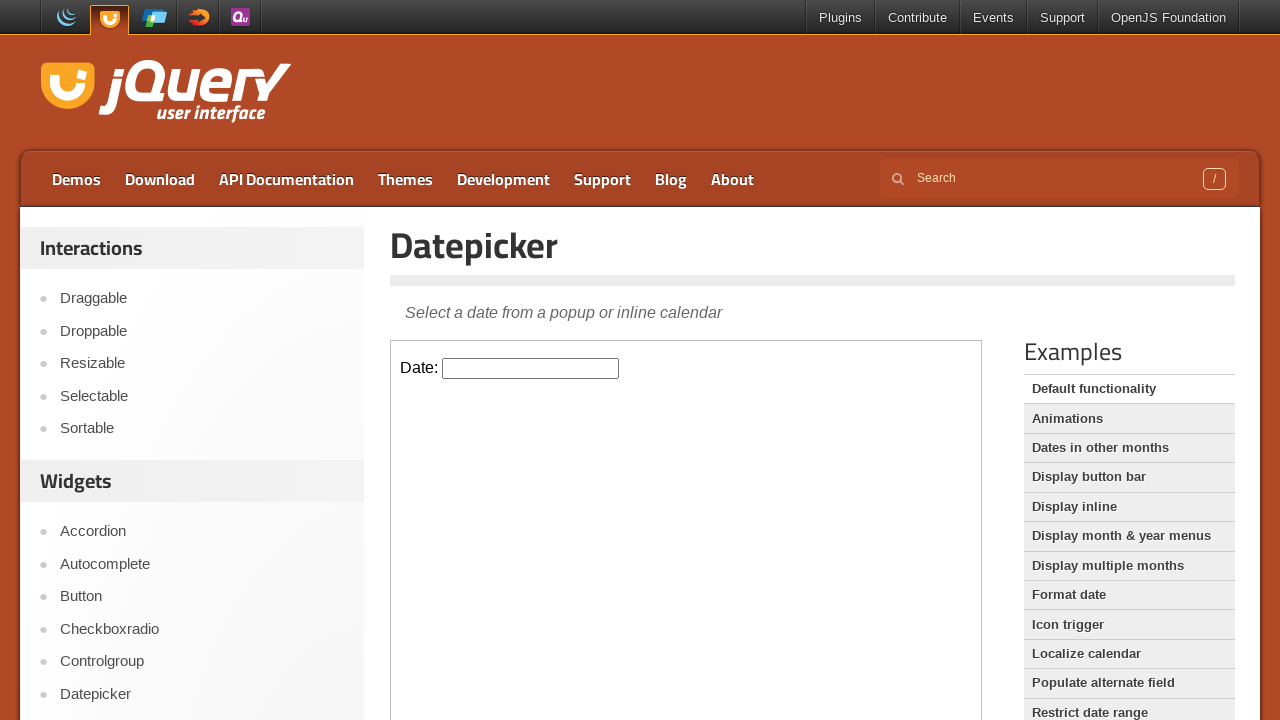

Located iframe containing datepicker demo
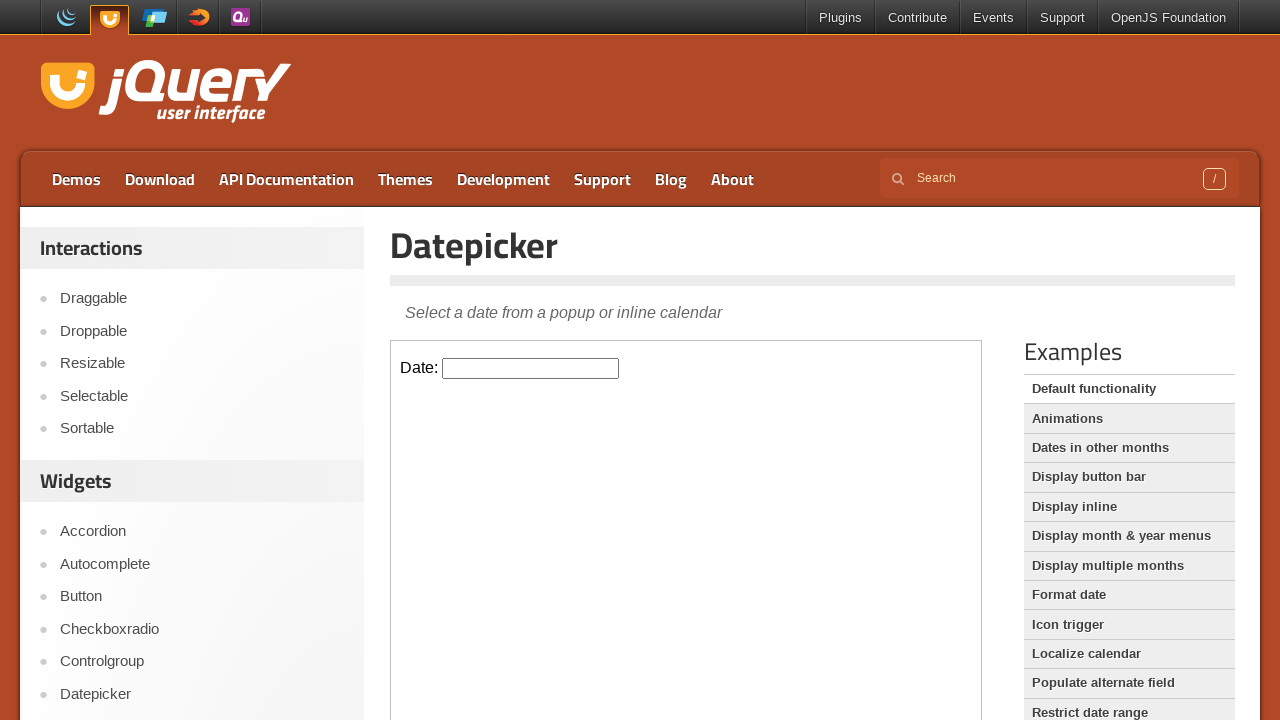

Clicked datepicker input field to open calendar widget at (531, 368) on xpath=//iframe[contains(@src,'/resources/demos/datepicker/default.html')] >> int
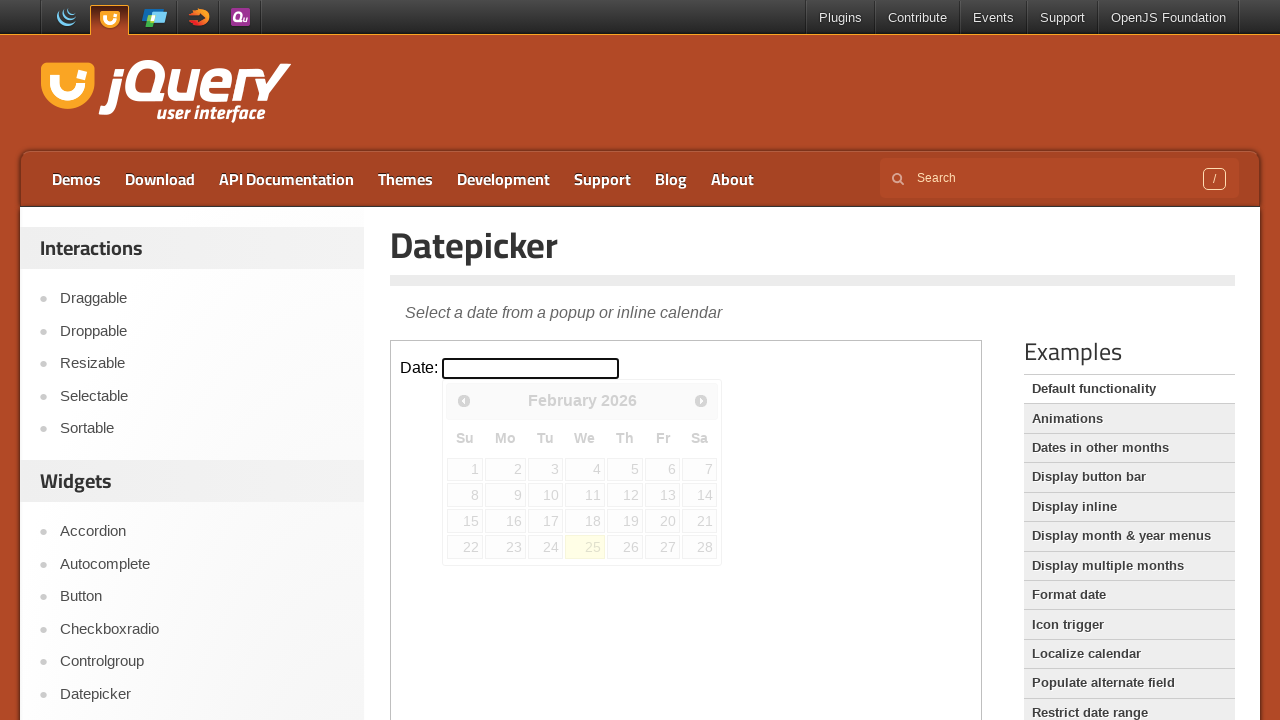

Calendar widget became visible
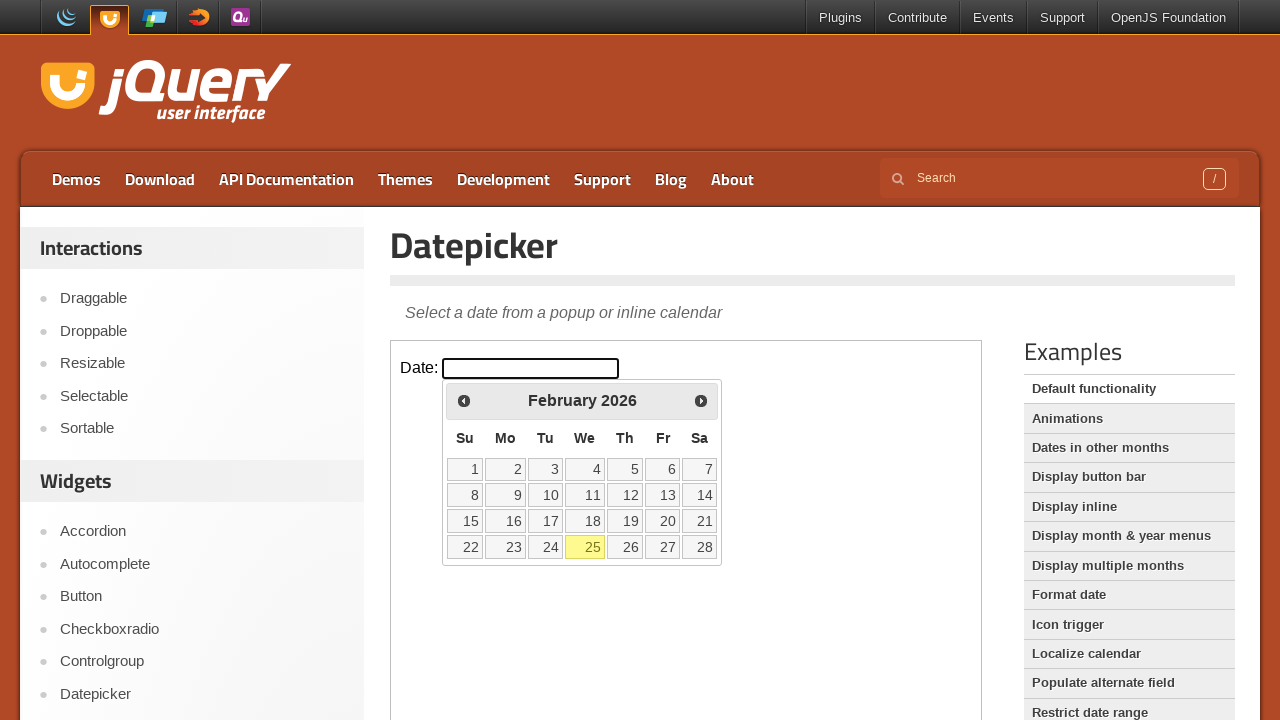

Selected date 22 from the calendar at (465, 547) on xpath=//iframe[contains(@src,'/resources/demos/datepicker/default.html')] >> int
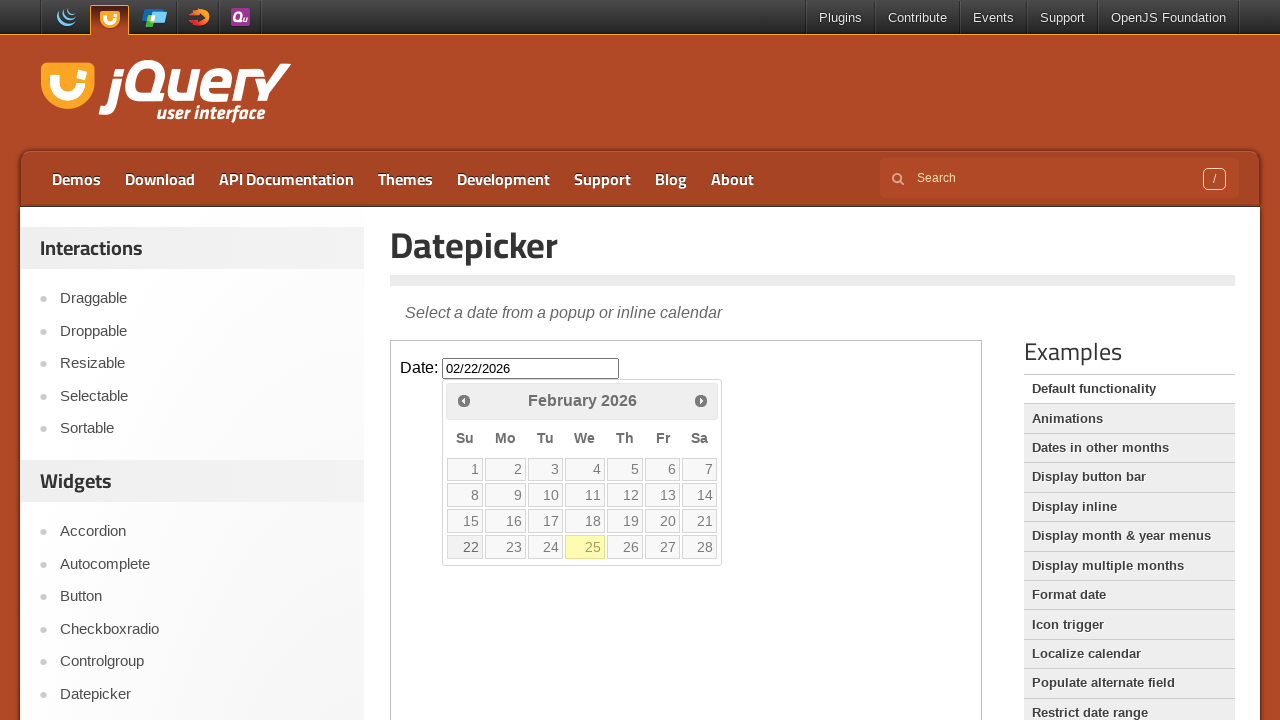

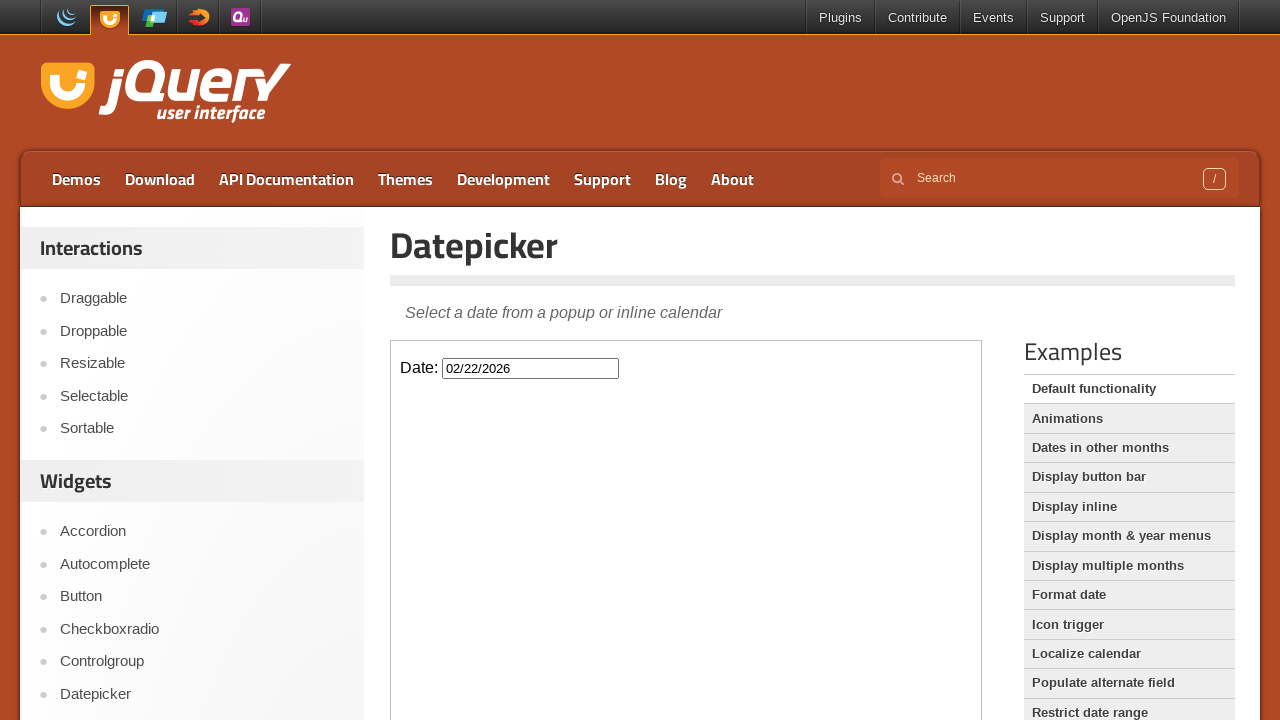